Tests file upload functionality by sending a file path to the file input field and submitting the form, then verifying the uploaded filename is displayed correctly.

Starting URL: https://the-internet.herokuapp.com/upload

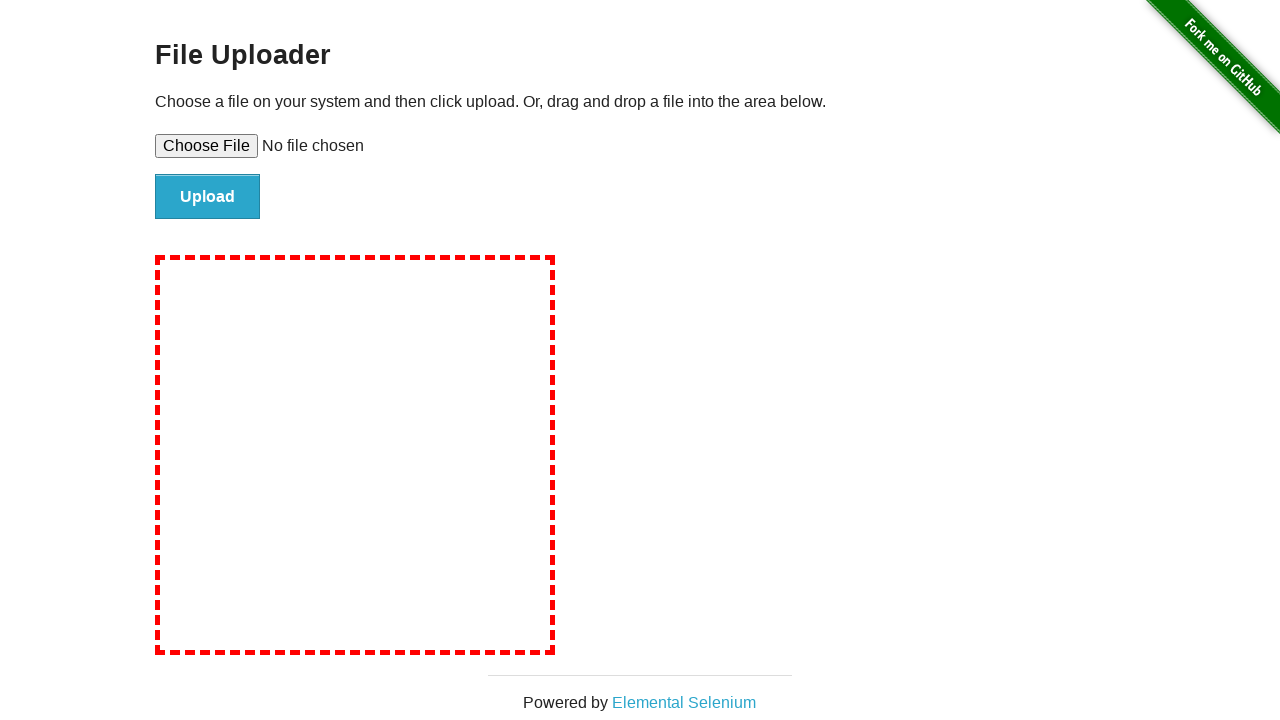

Created temporary test file: tmpfrecvq_z.txt
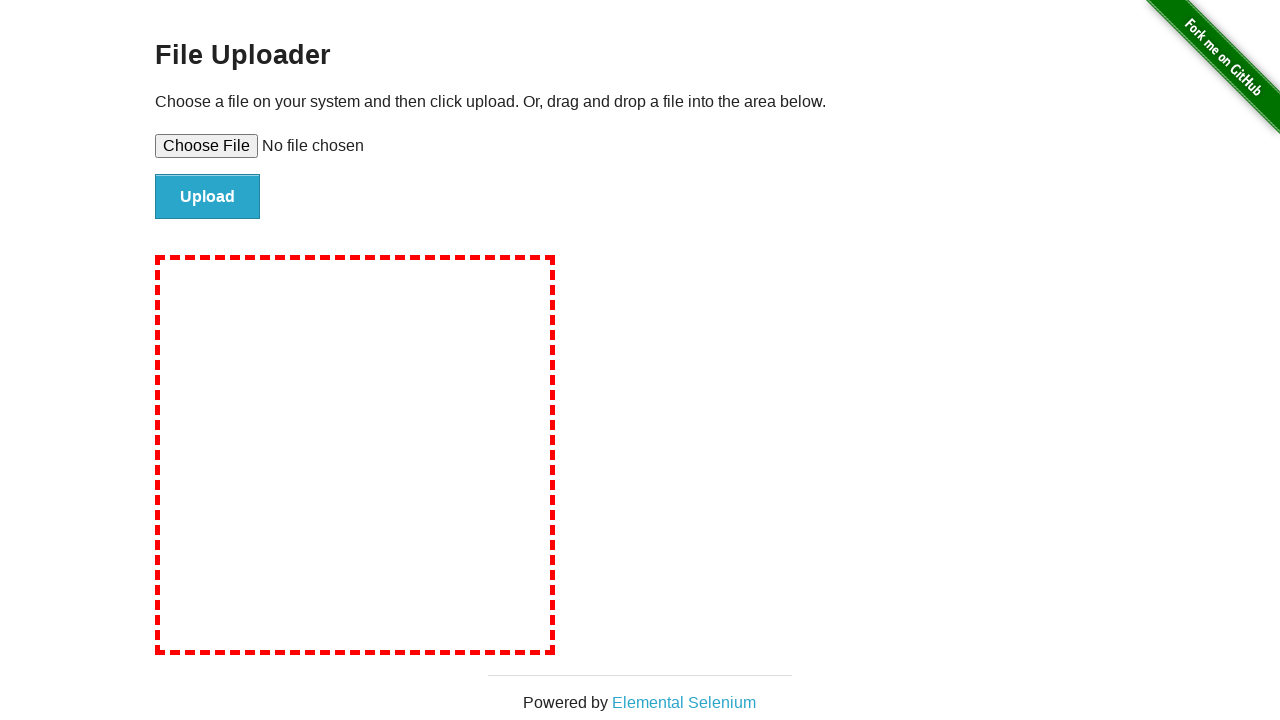

Set file input with tmpfrecvq_z.txt
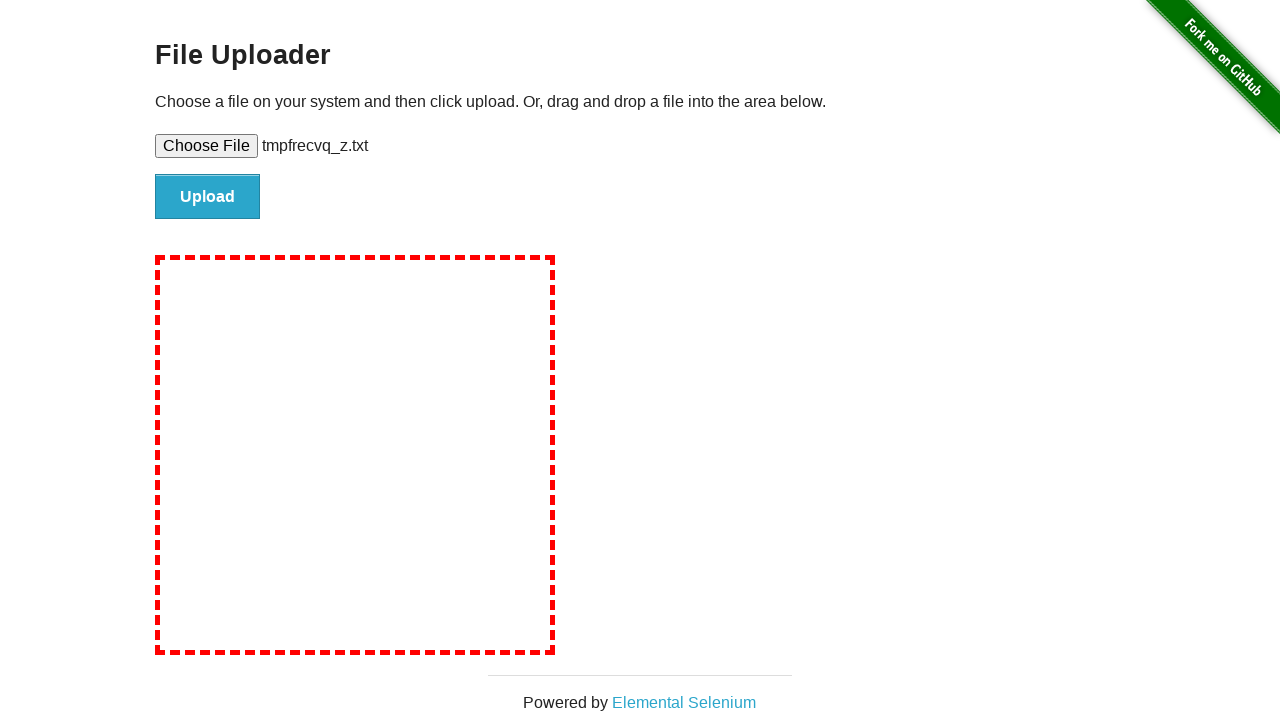

Clicked file submit button at (208, 197) on #file-submit
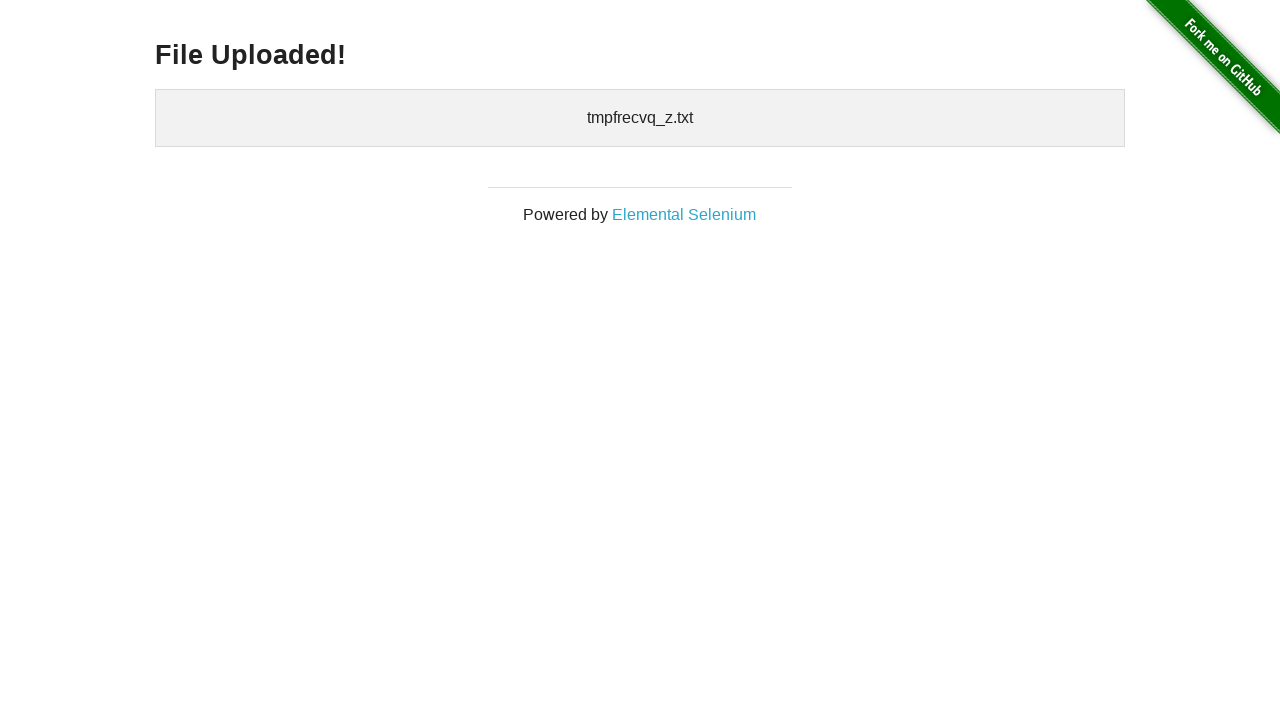

Waited for uploaded files element to appear
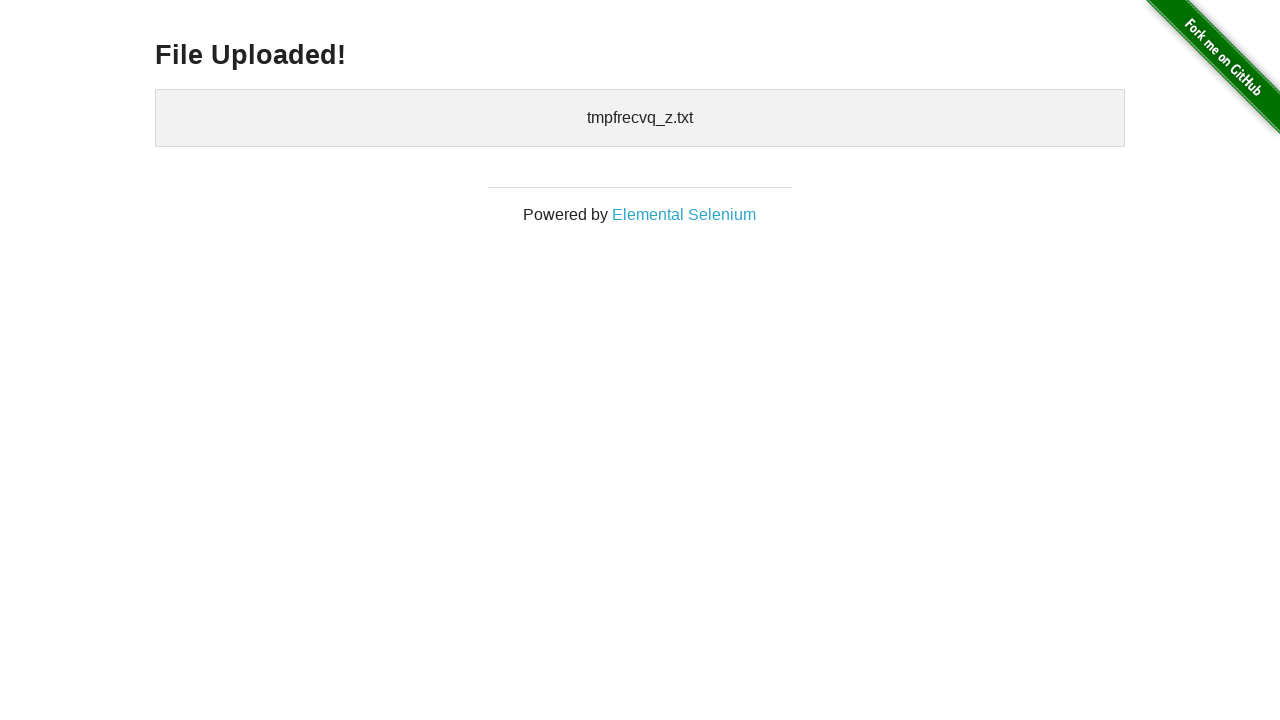

Retrieved uploaded file text: 
    tmpfrecvq_z.txt
  
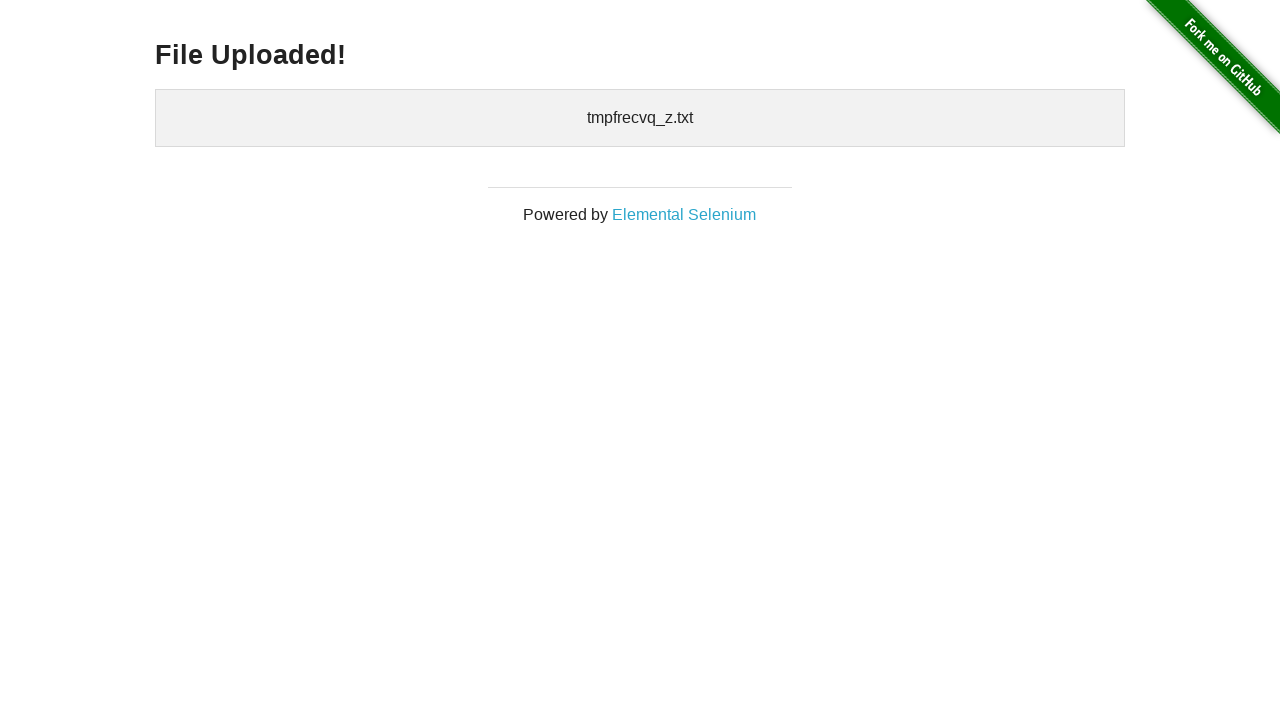

Cleaned up temporary test file
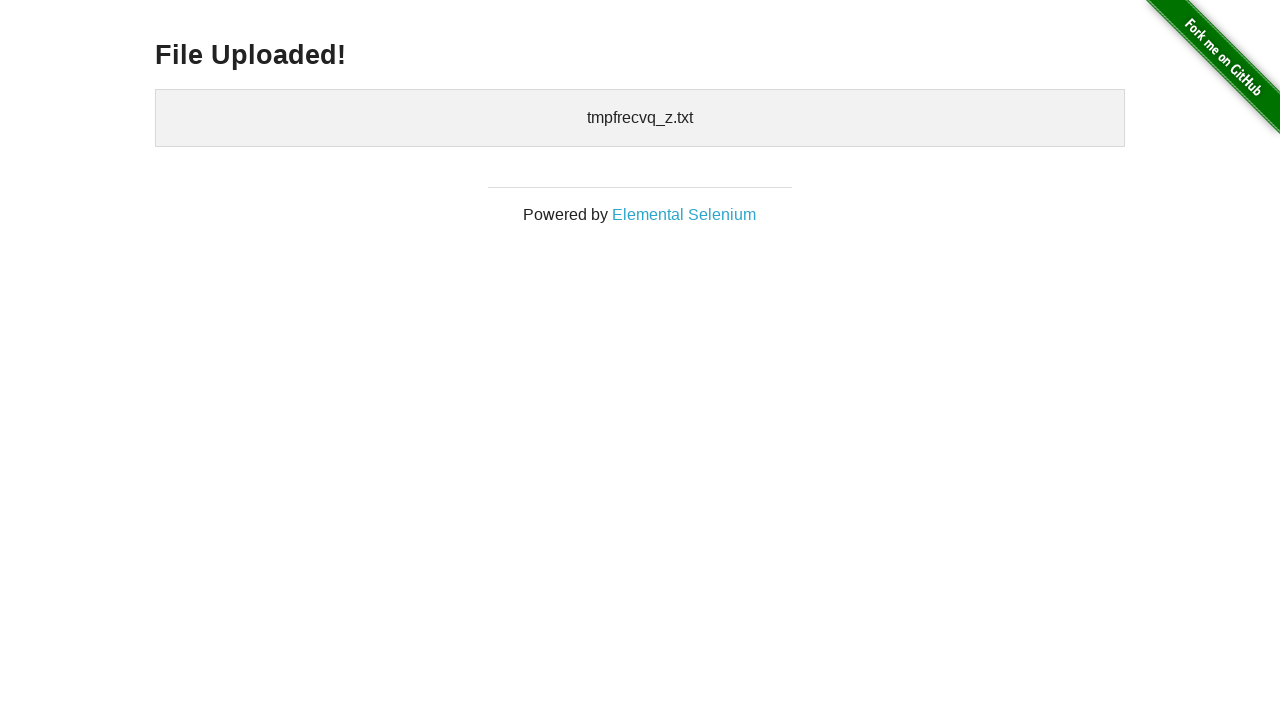

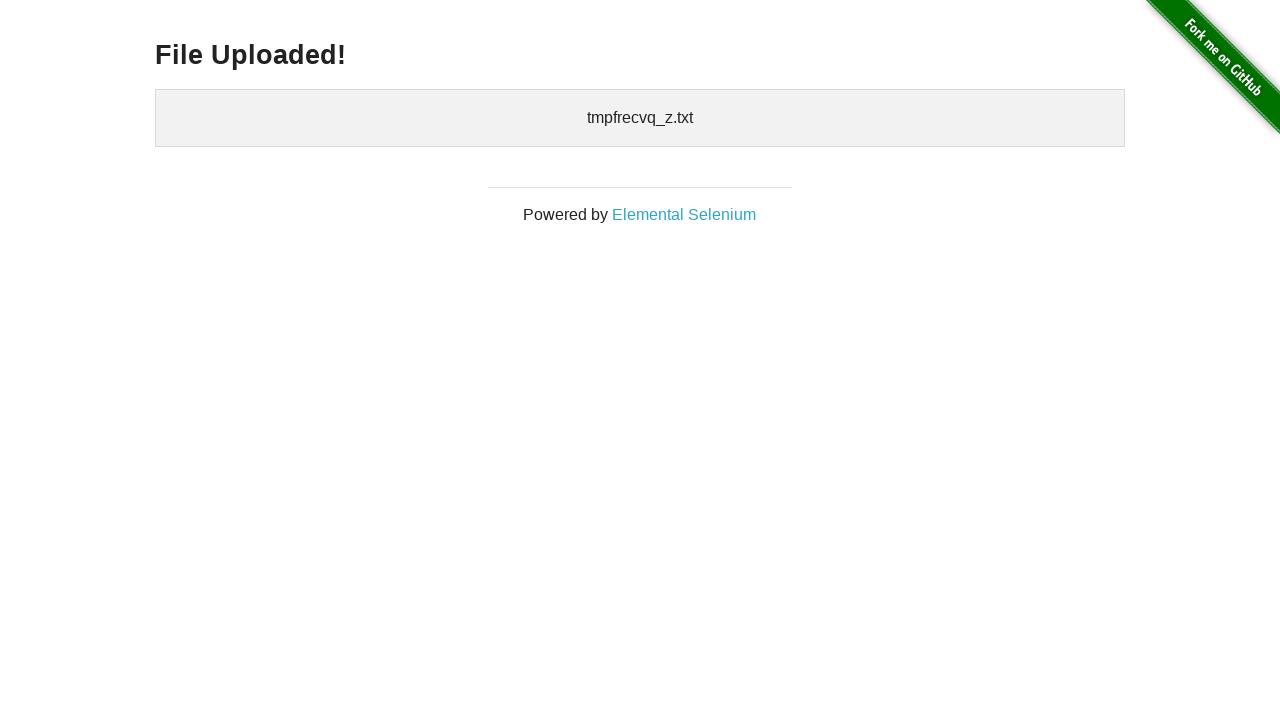